Tests a signup/contact form by filling in first name, last name, and email fields, then clicking the submit button.

Starting URL: http://secure-retreat-92358.herokuapp.com/

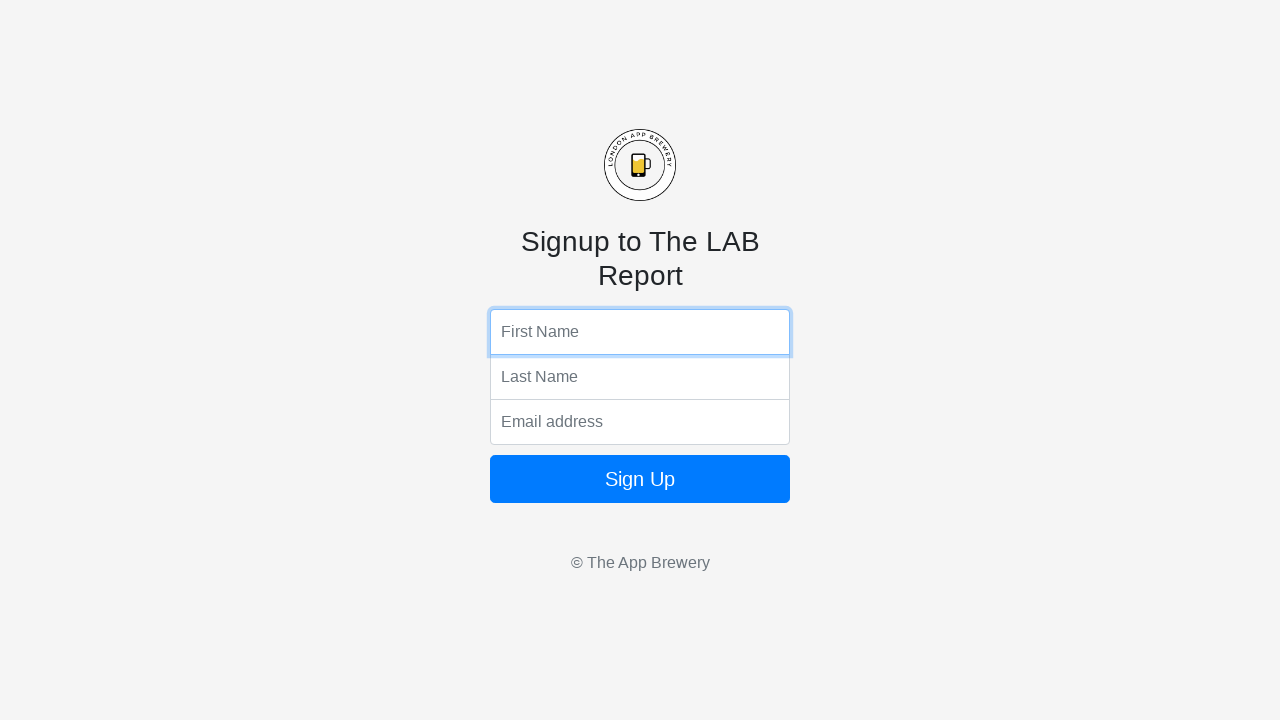

Filled first name field with 'Misa' on input[name='fName']
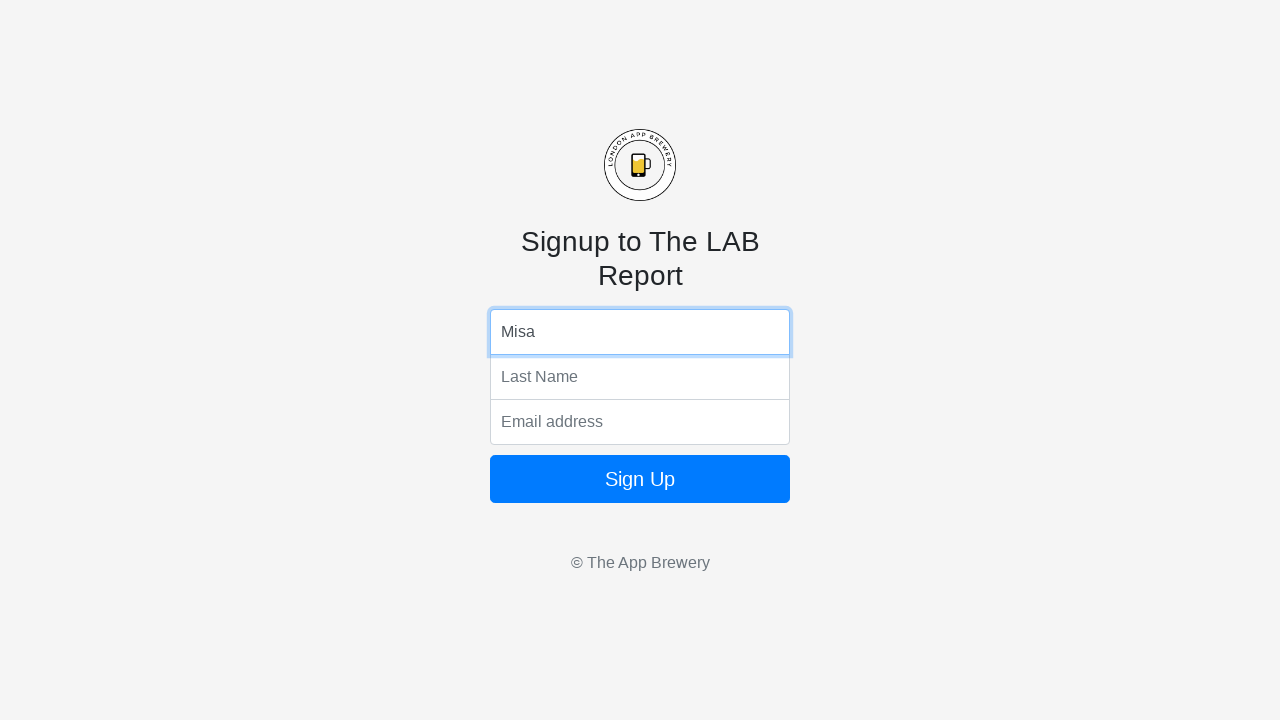

Filled last name field with 'Junior' on input[name='lName']
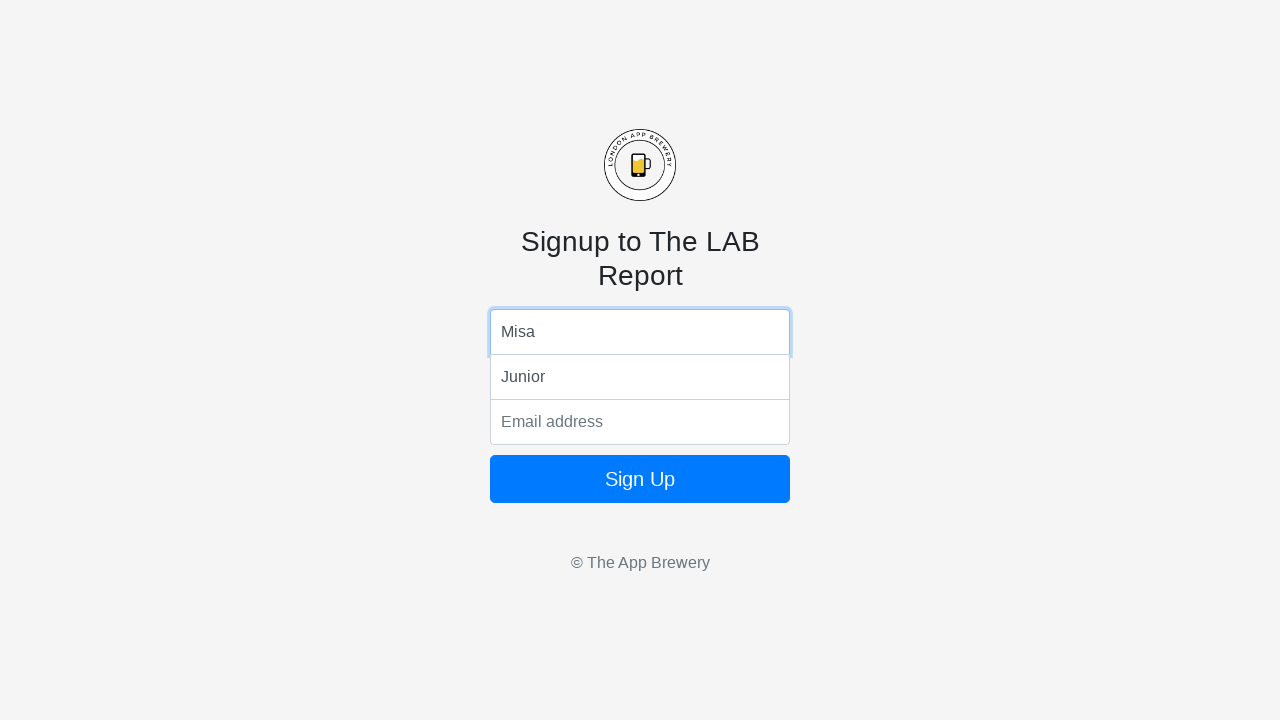

Filled email field with 'StarWars@gmail.com' on input[name='email']
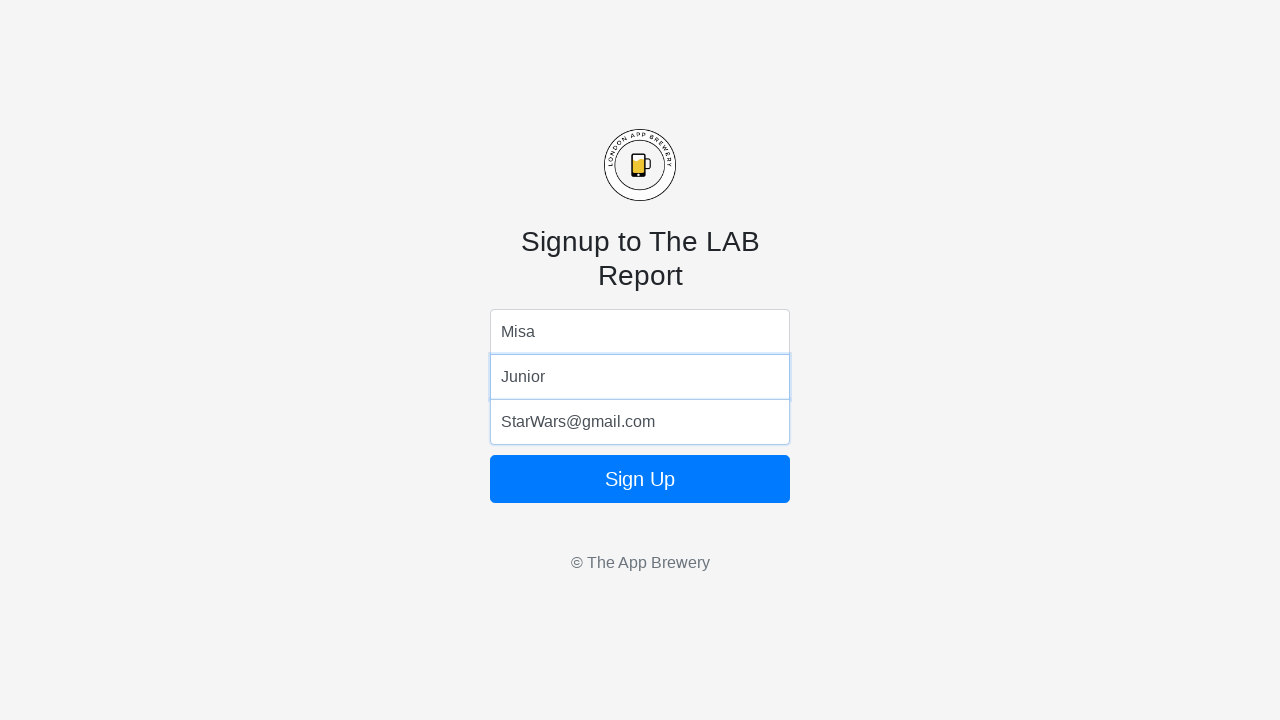

Clicked submit button to complete form submission at (640, 479) on button
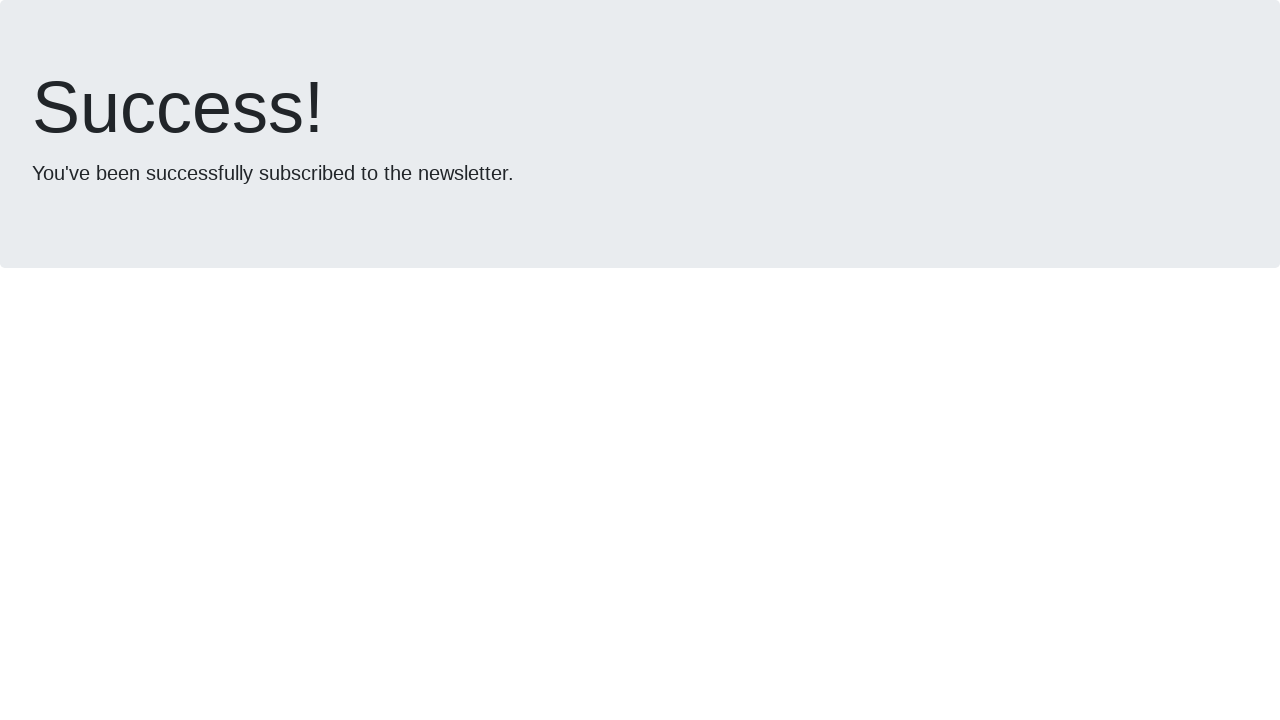

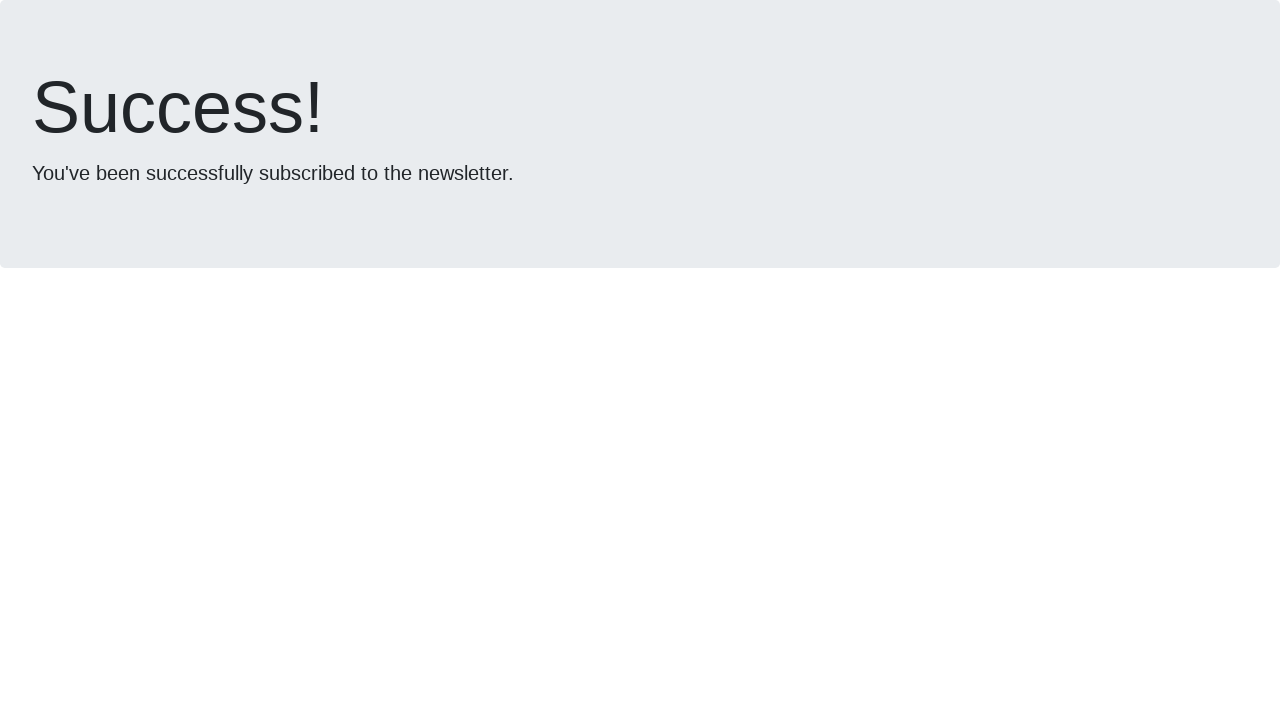